Tests right-click context menu functionality by right-clicking on an element and verifying the context menu appears with delete option

Starting URL: http://swisnl.github.io/jQuery-contextMenu/demo.html

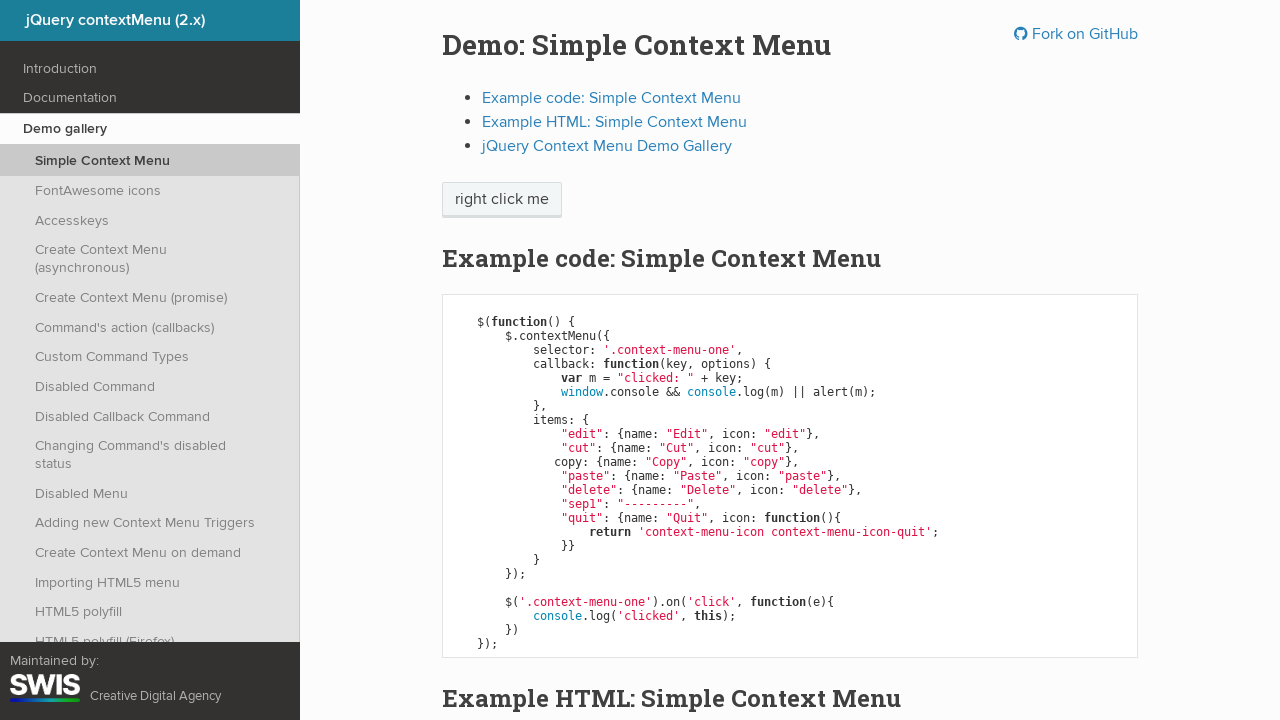

Located element with class 'context-menu-one' for right-click action
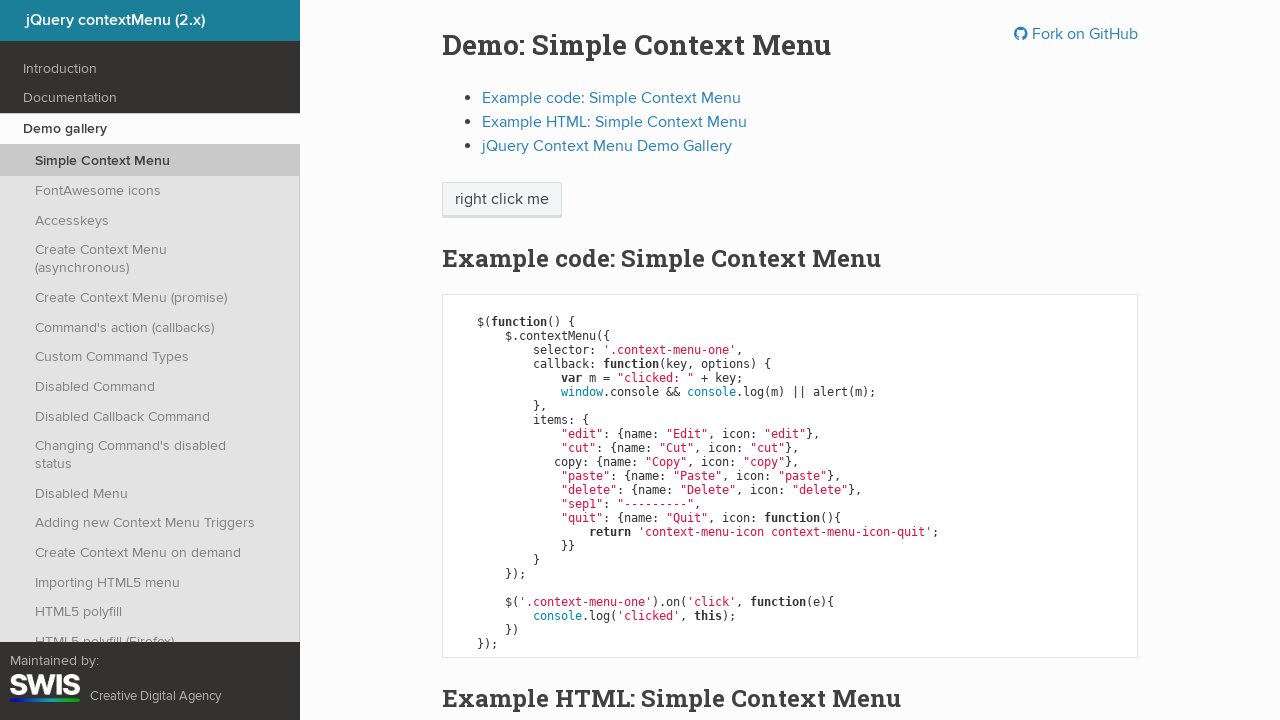

Right-clicked on the context menu element to open context menu at (502, 200) on .context-menu-one
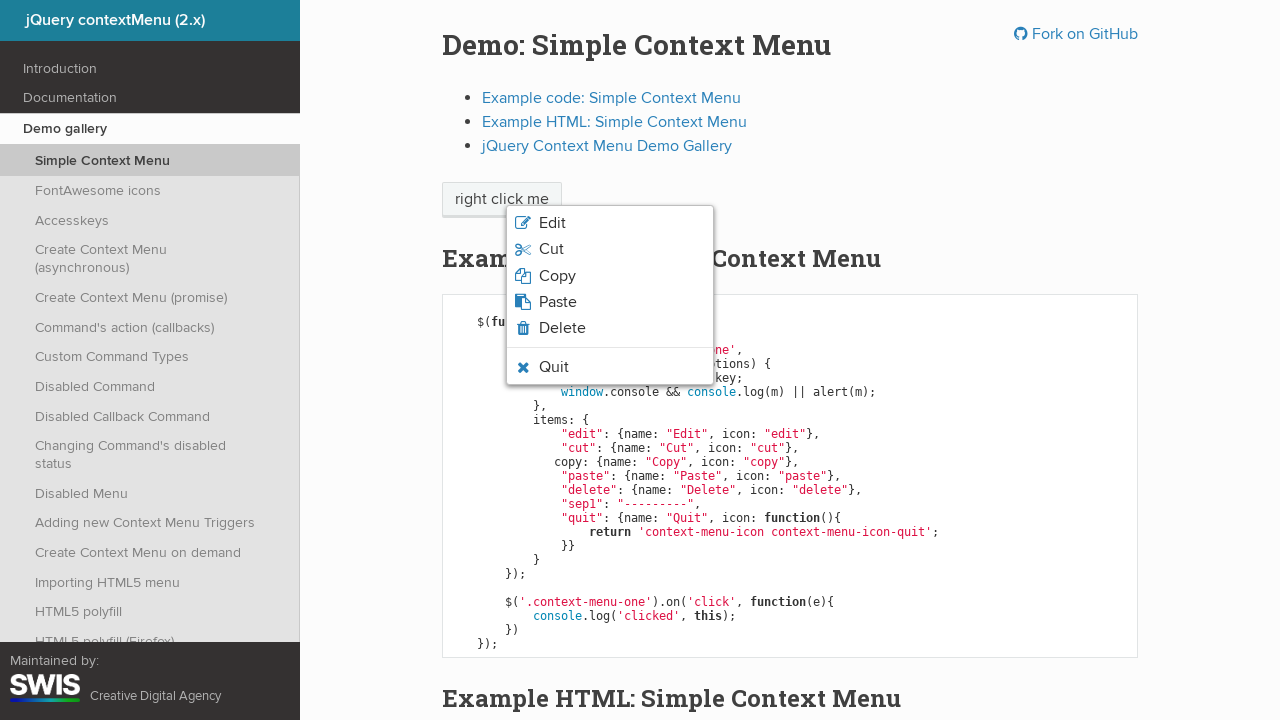

Context menu appeared with delete option visible
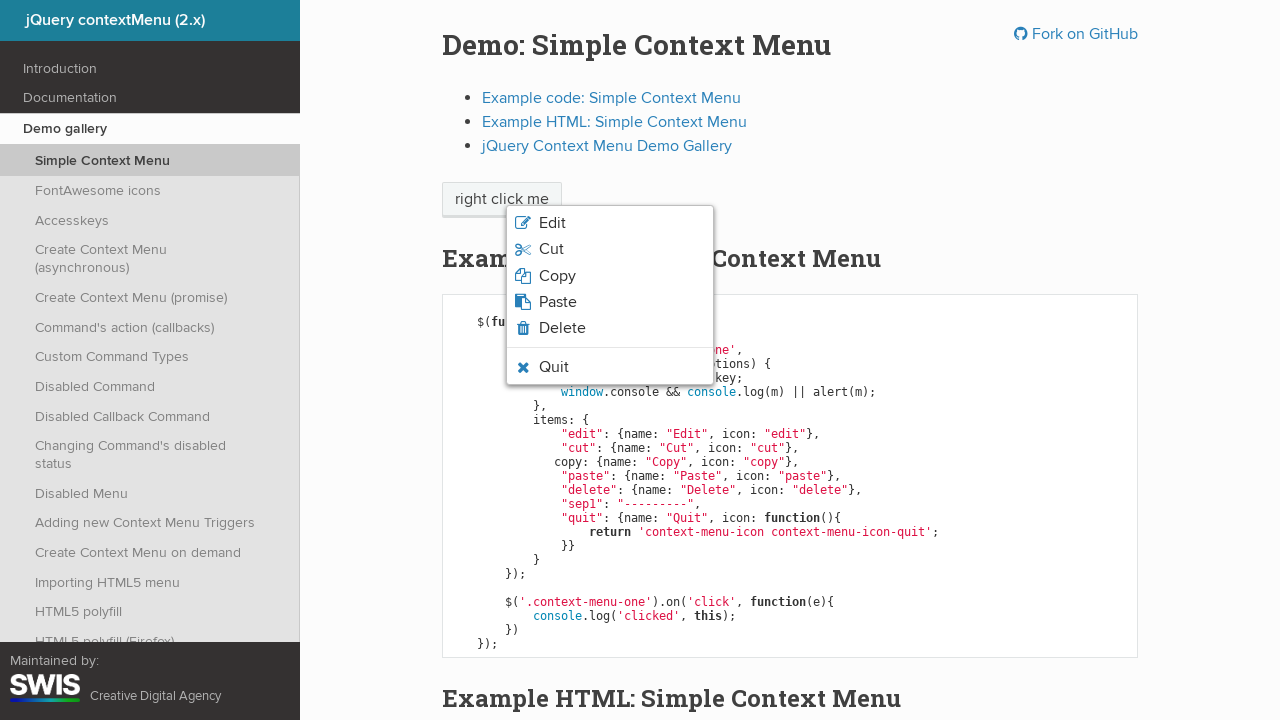

Located delete option element in context menu
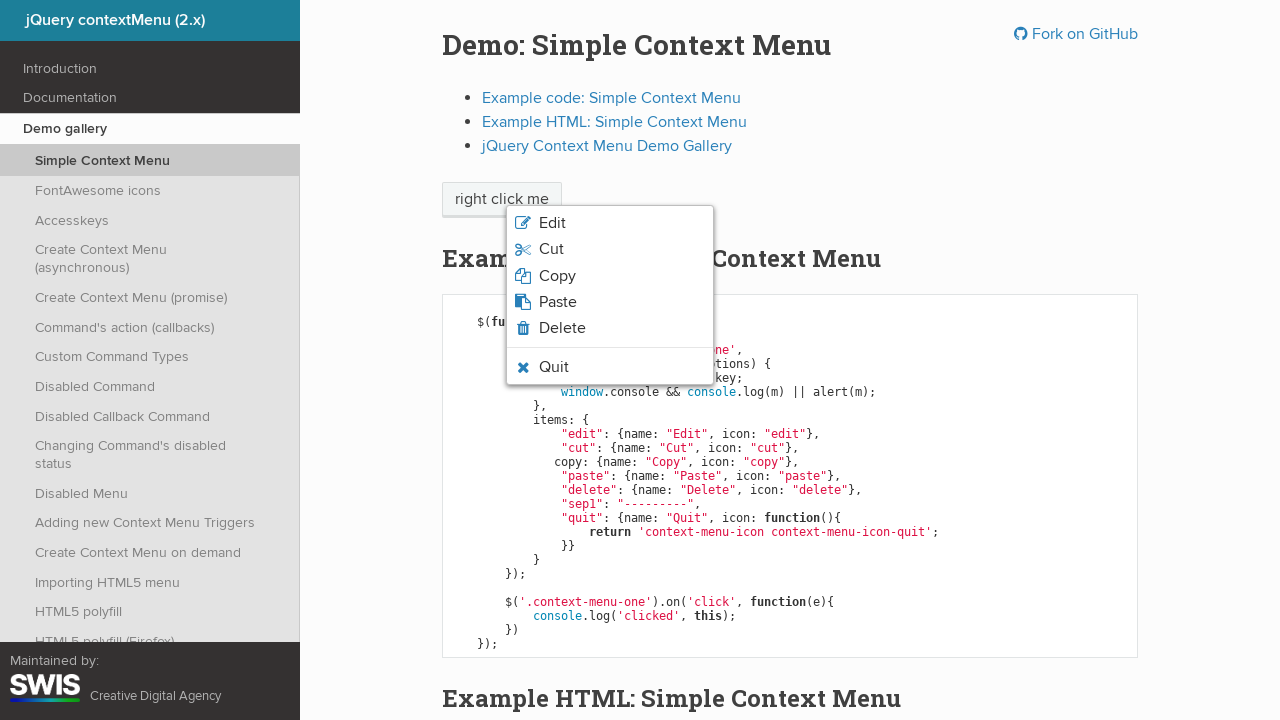

Retrieved delete option text content: 'Delete'
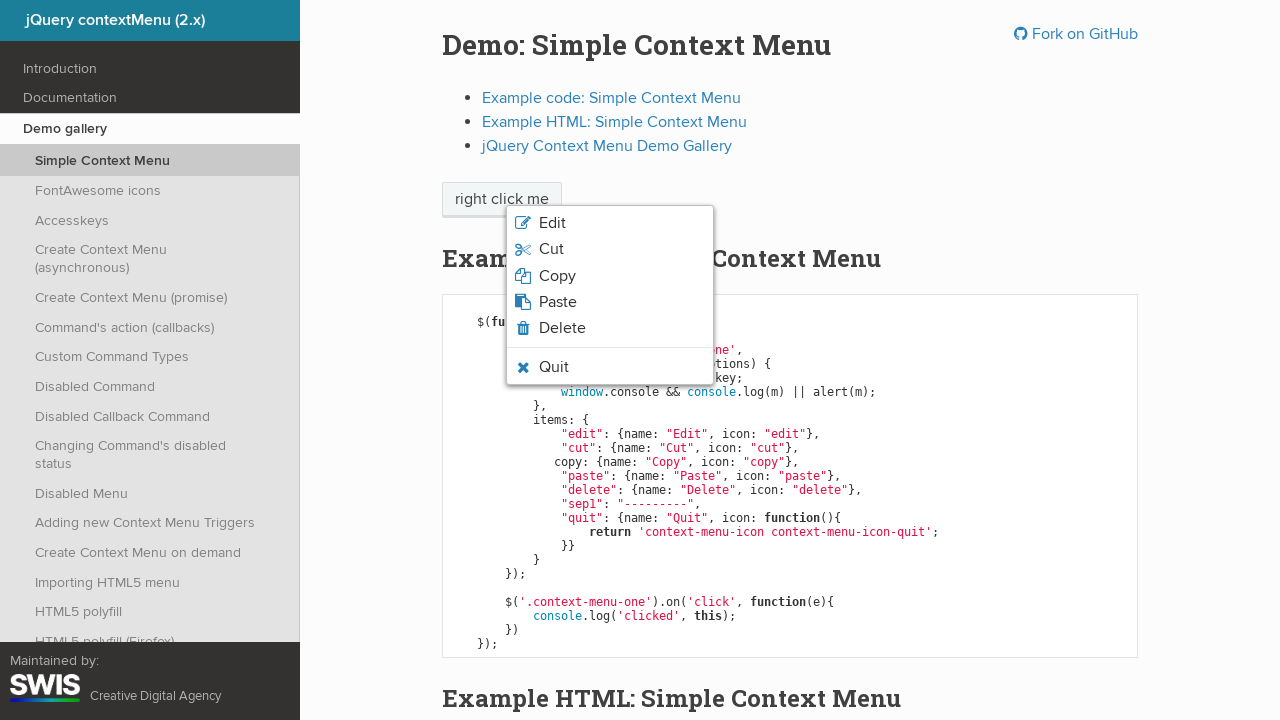

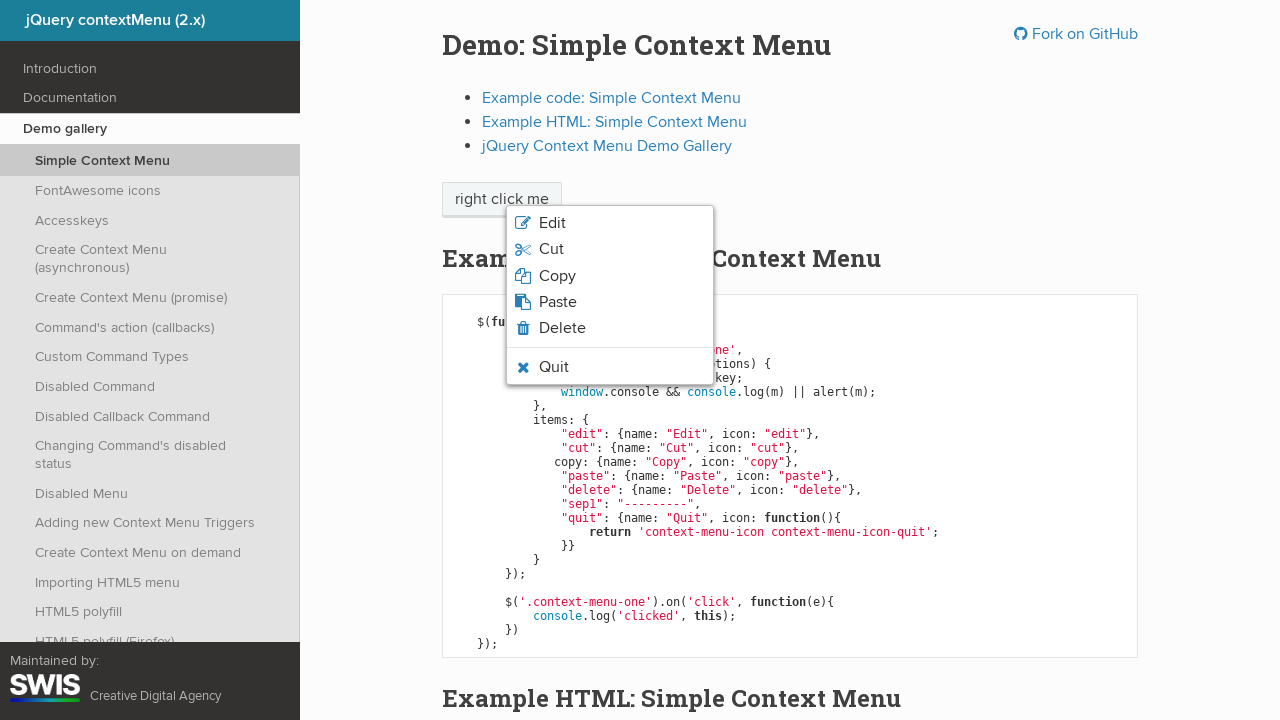